Tests dynamic loading by clicking start button, waiting for text to appear and loading icon to disappear

Starting URL: https://automationfc.github.io/dynamic-loading/

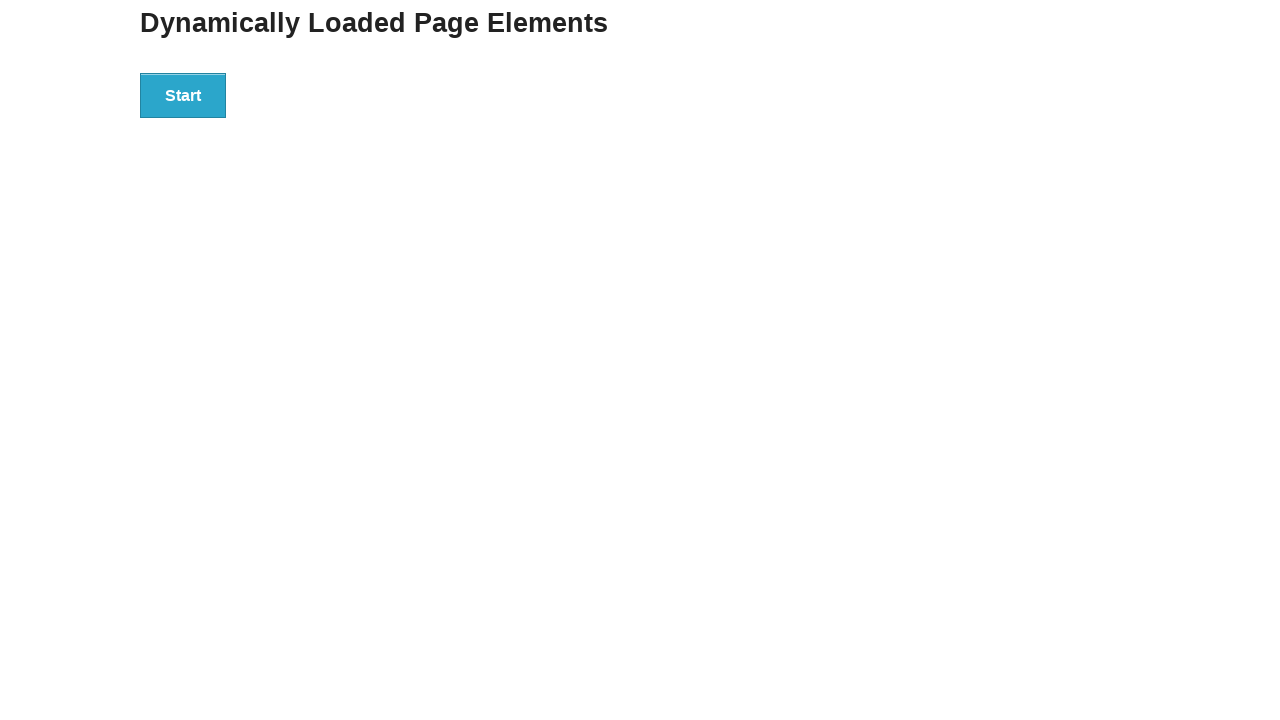

Clicked start button to trigger dynamic loading at (183, 95) on div#start>button
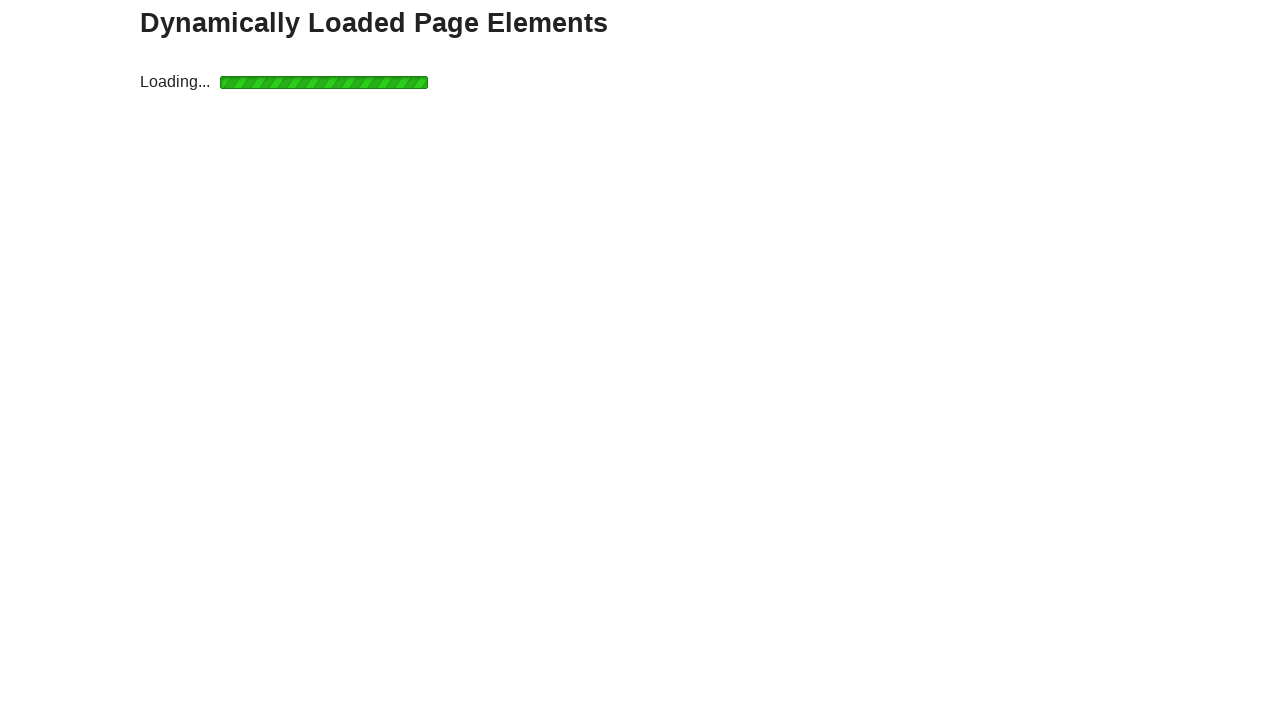

Waited for 'Hello World!' text to become visible
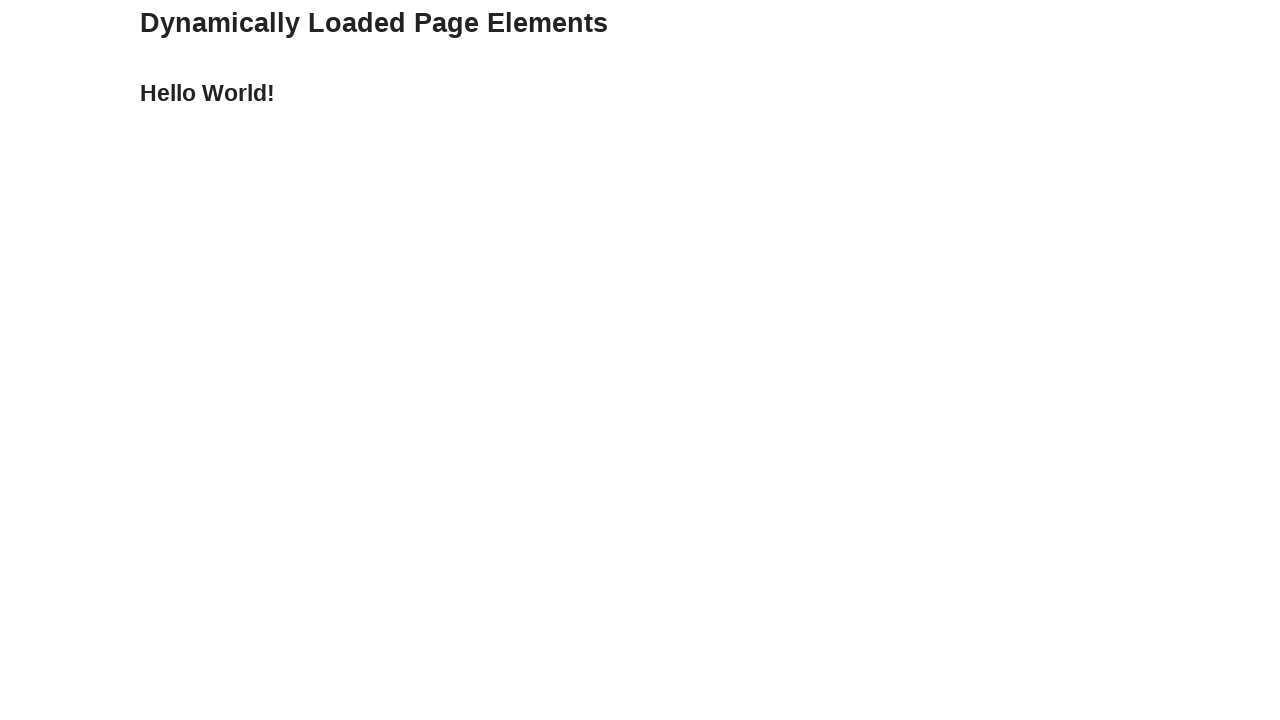

Retrieved text content from finish element
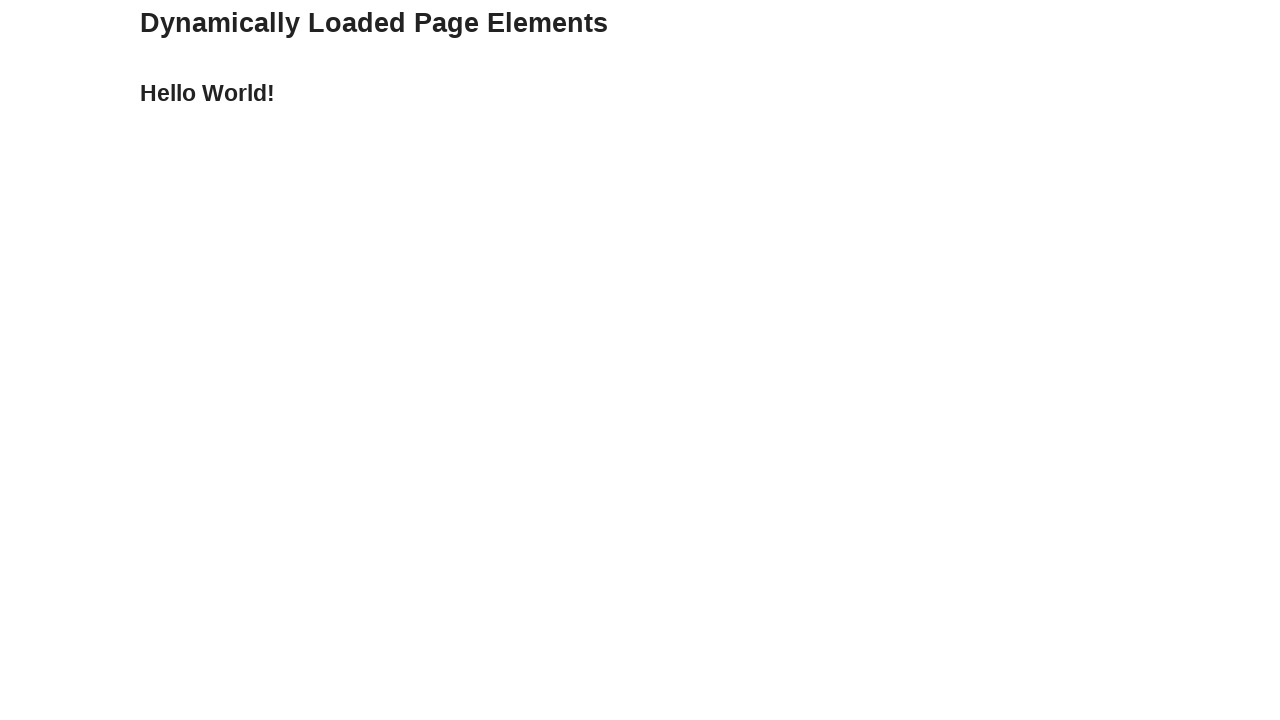

Verified text content equals 'Hello World!'
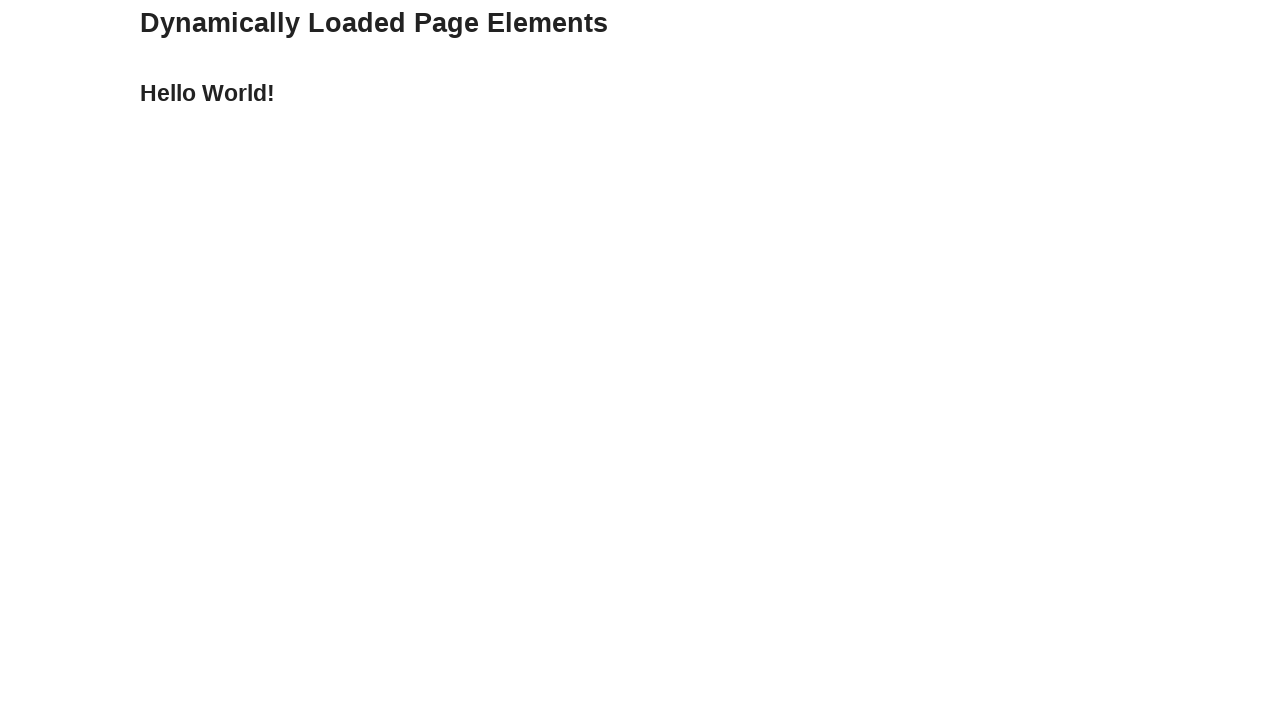

Waited for loading icon to disappear
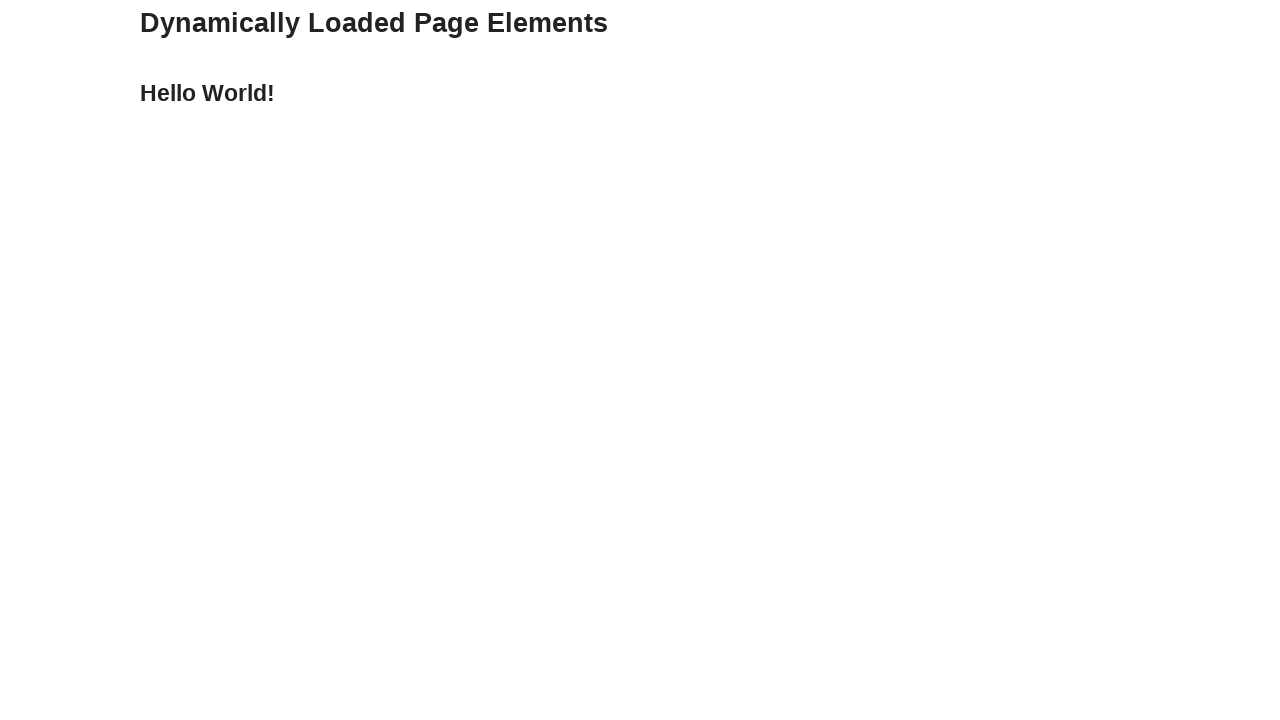

Verified final text content equals 'Hello World!'
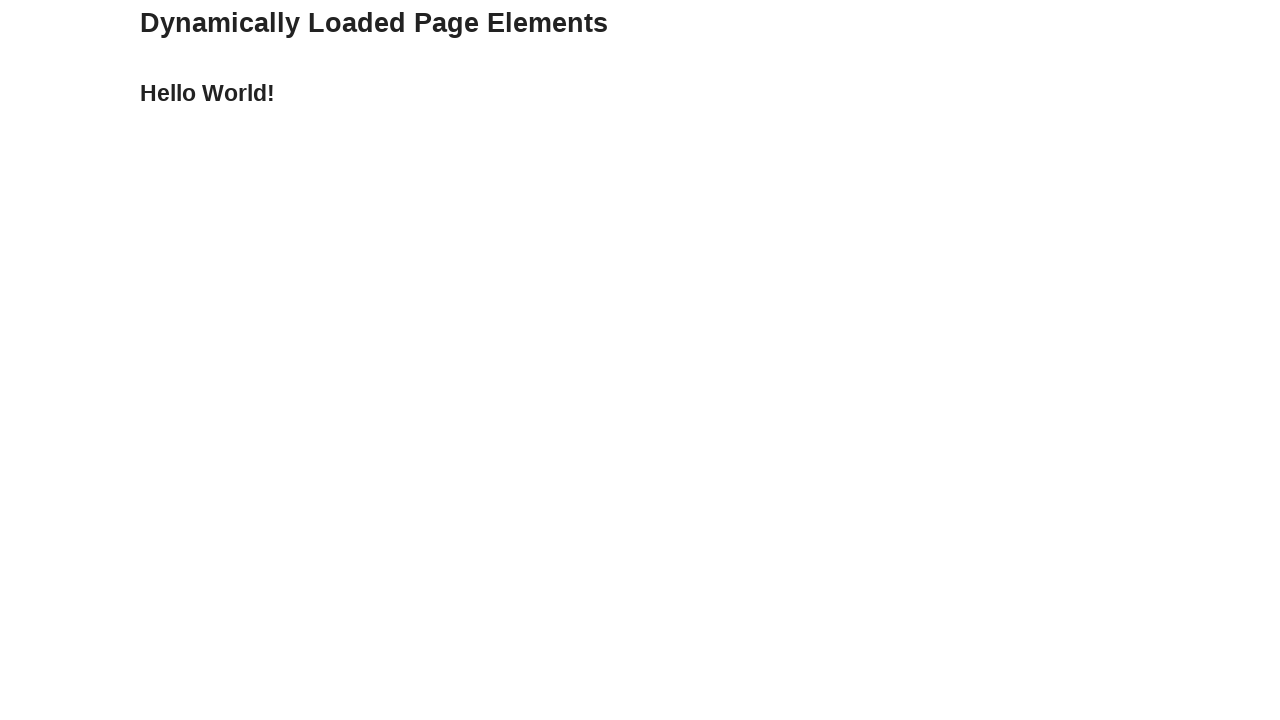

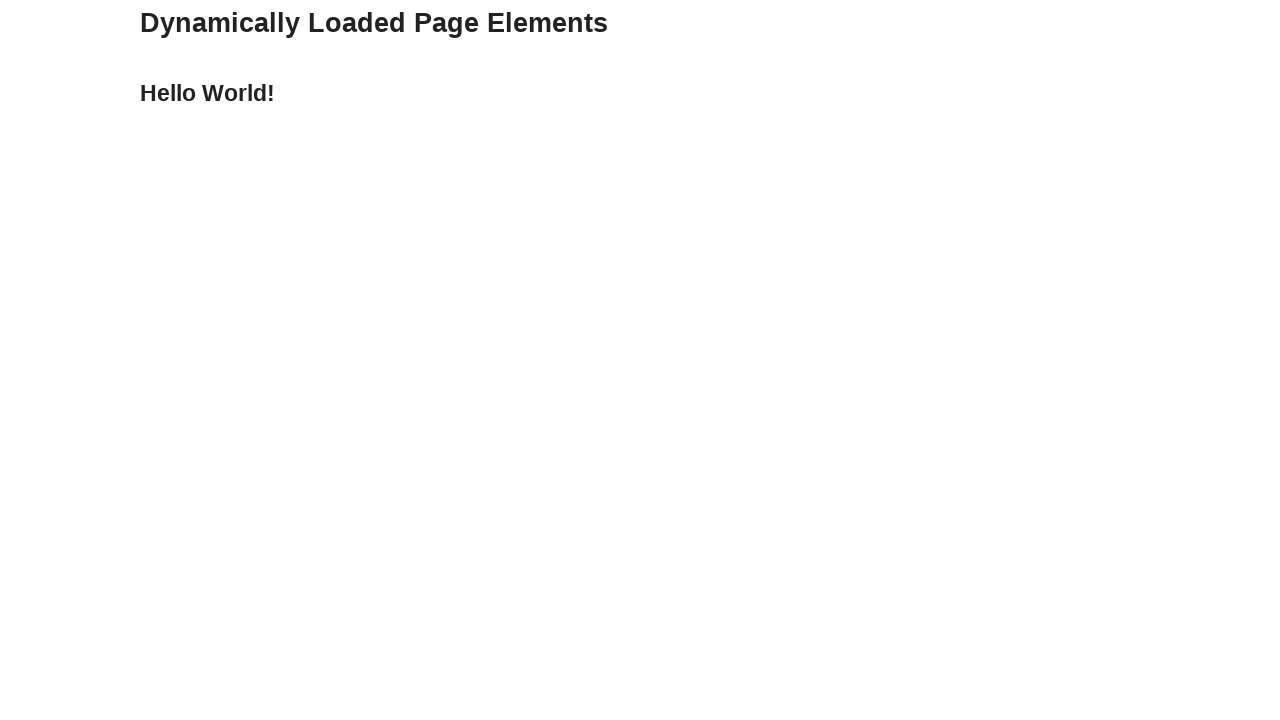